Tests browser window/tab switching functionality by clicking a button that opens a new tab, switching to it to read content, and then switching back to the original tab.

Starting URL: https://demoqa.com/browser-windows

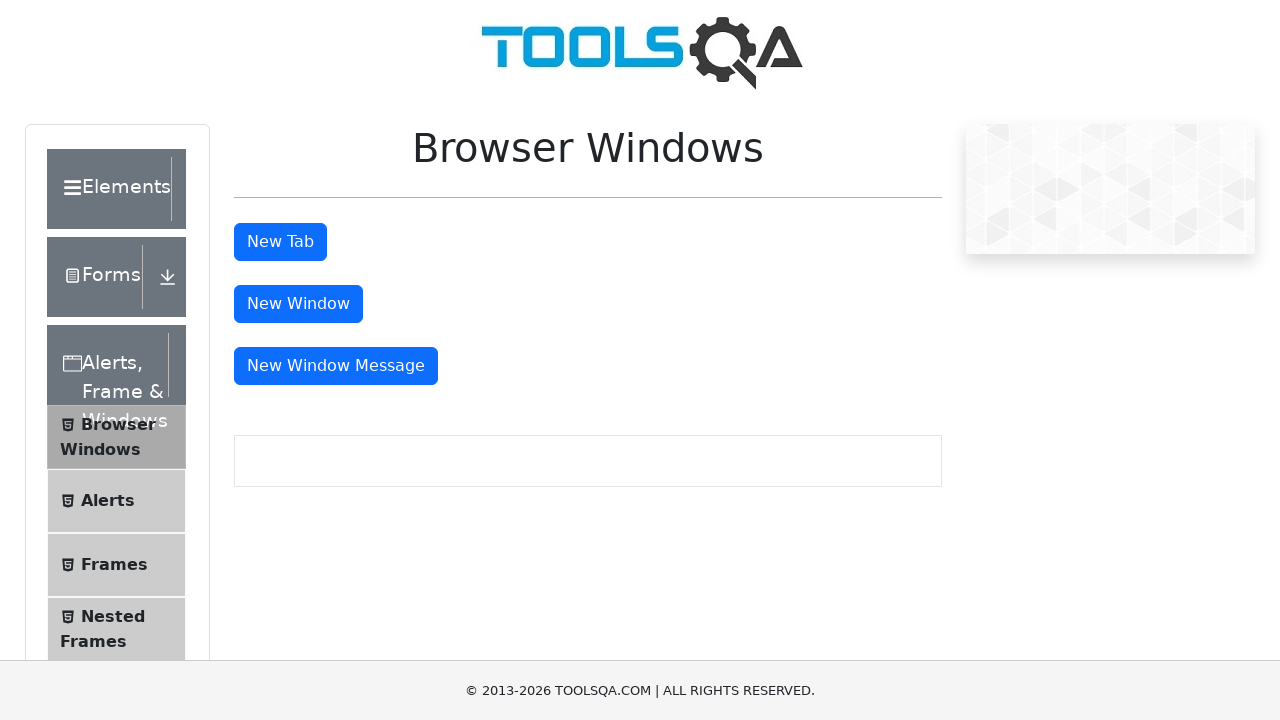

Retrieved page title
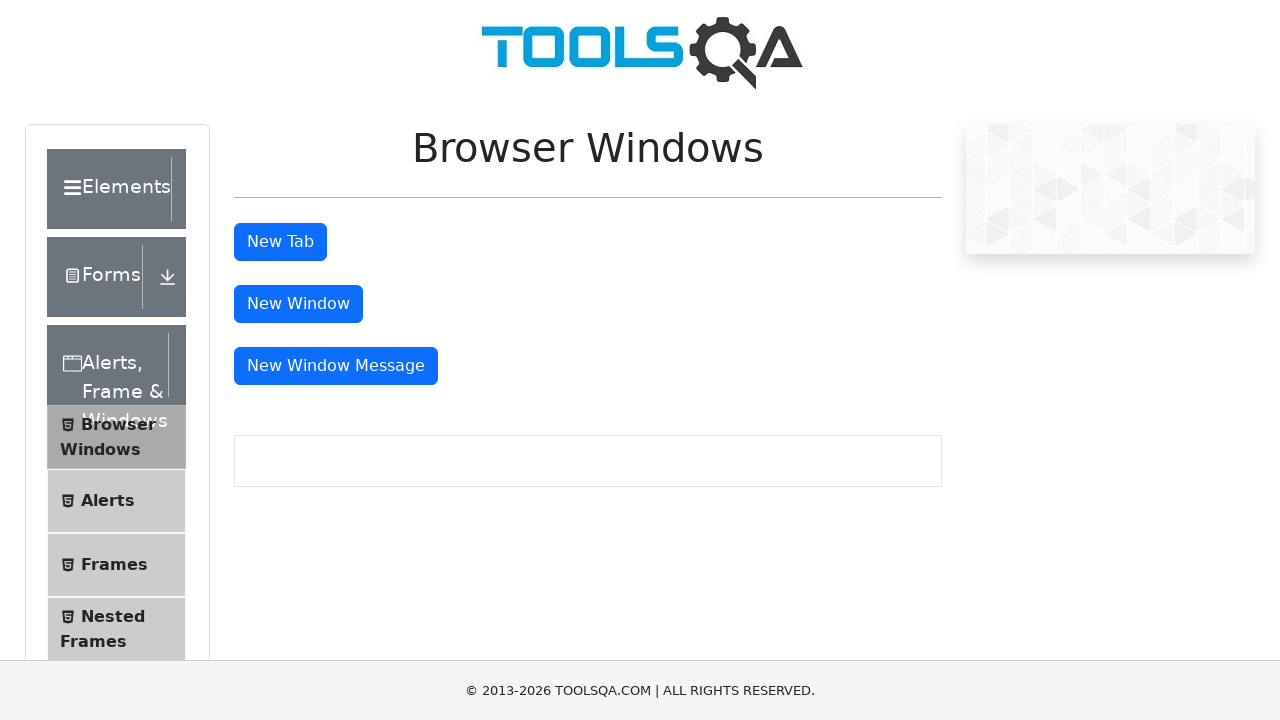

Clicked 'New Tab' button to open a new tab at (280, 242) on #tabButton
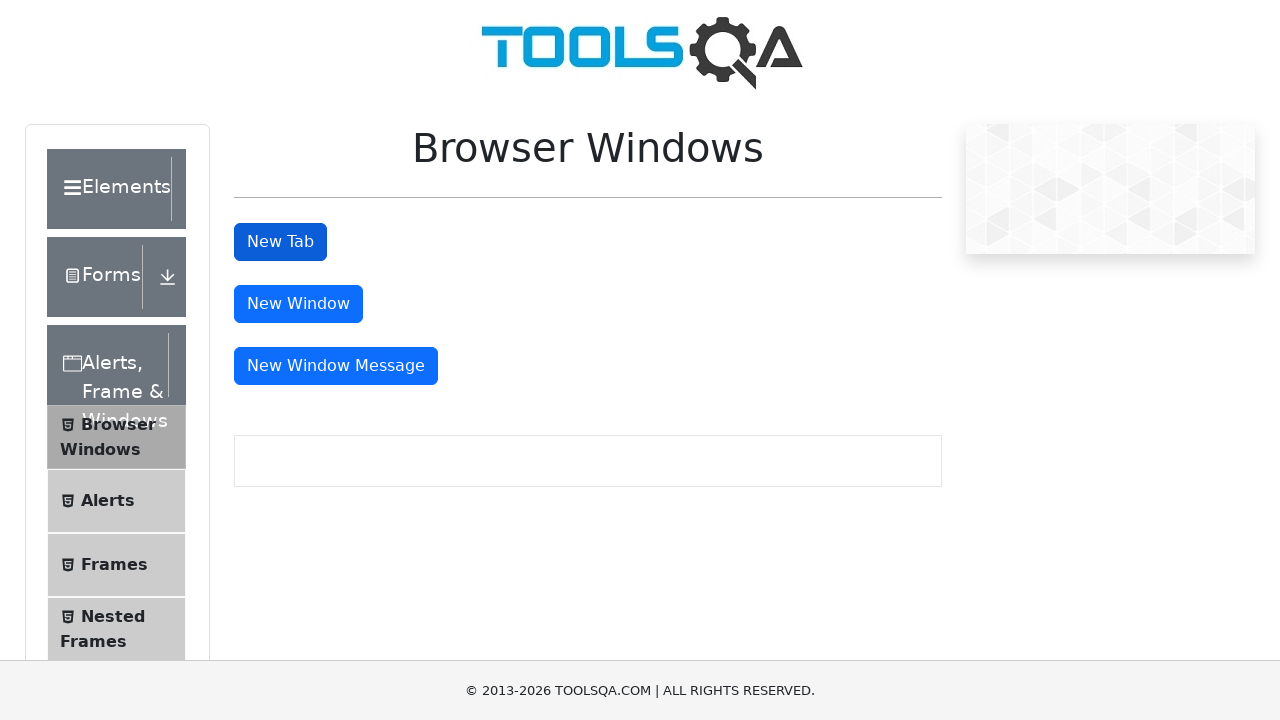

Captured new tab reference
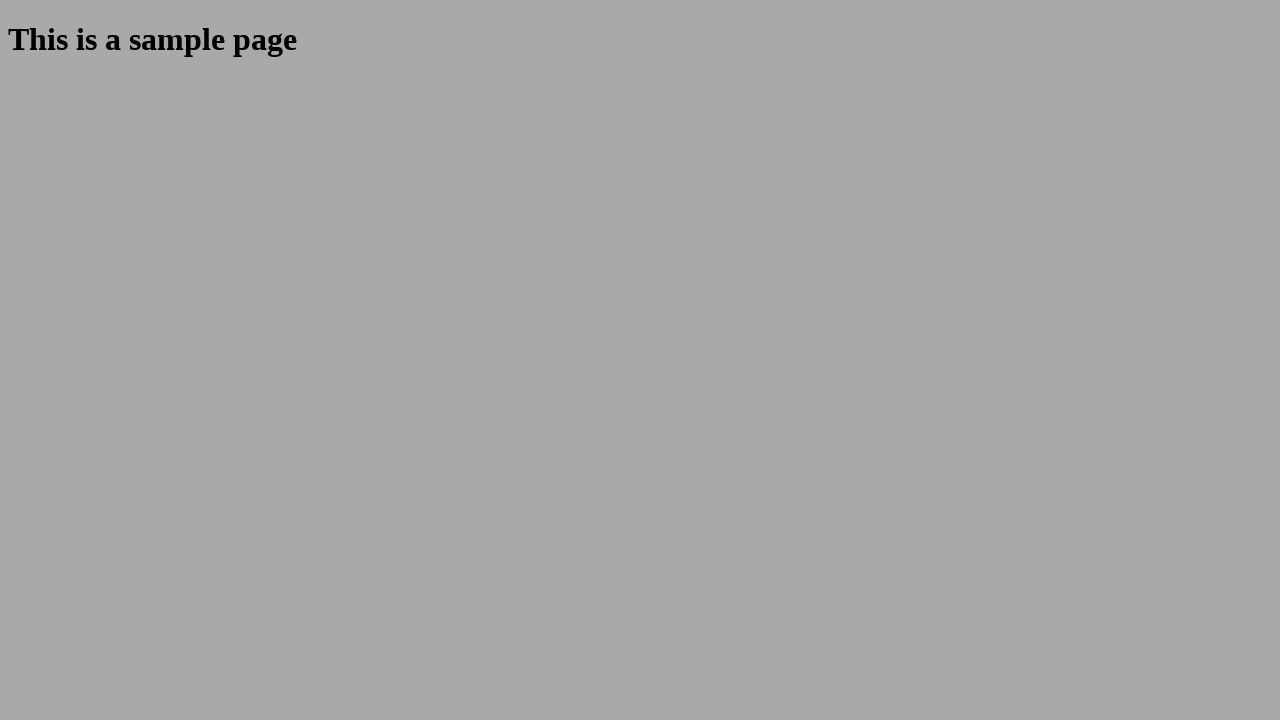

New tab fully loaded
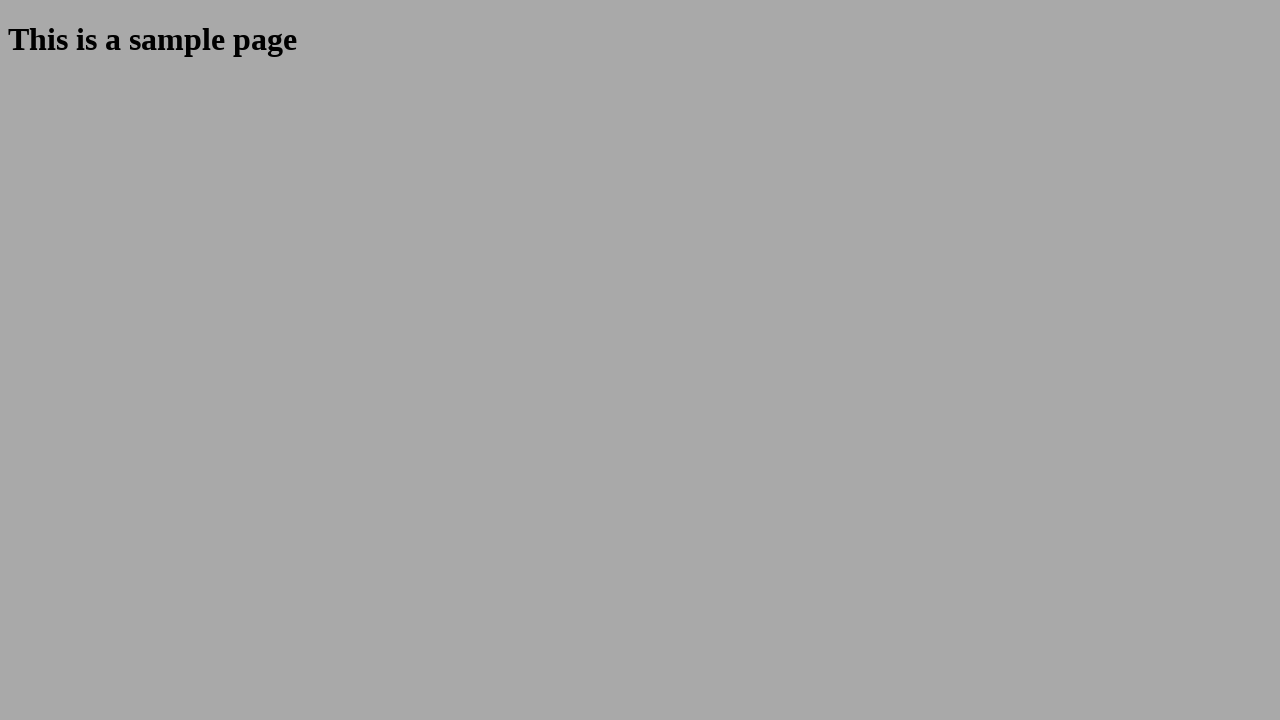

Retrieved sample heading text from new tab
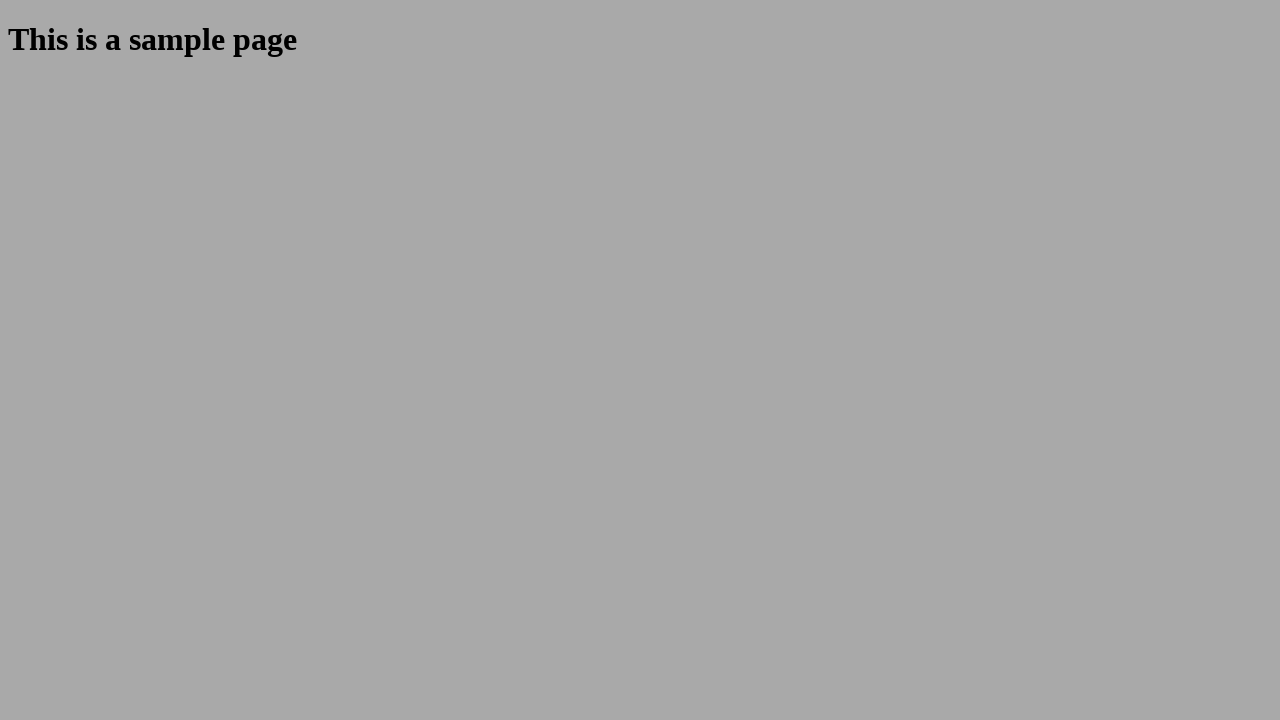

Switched back to original tab
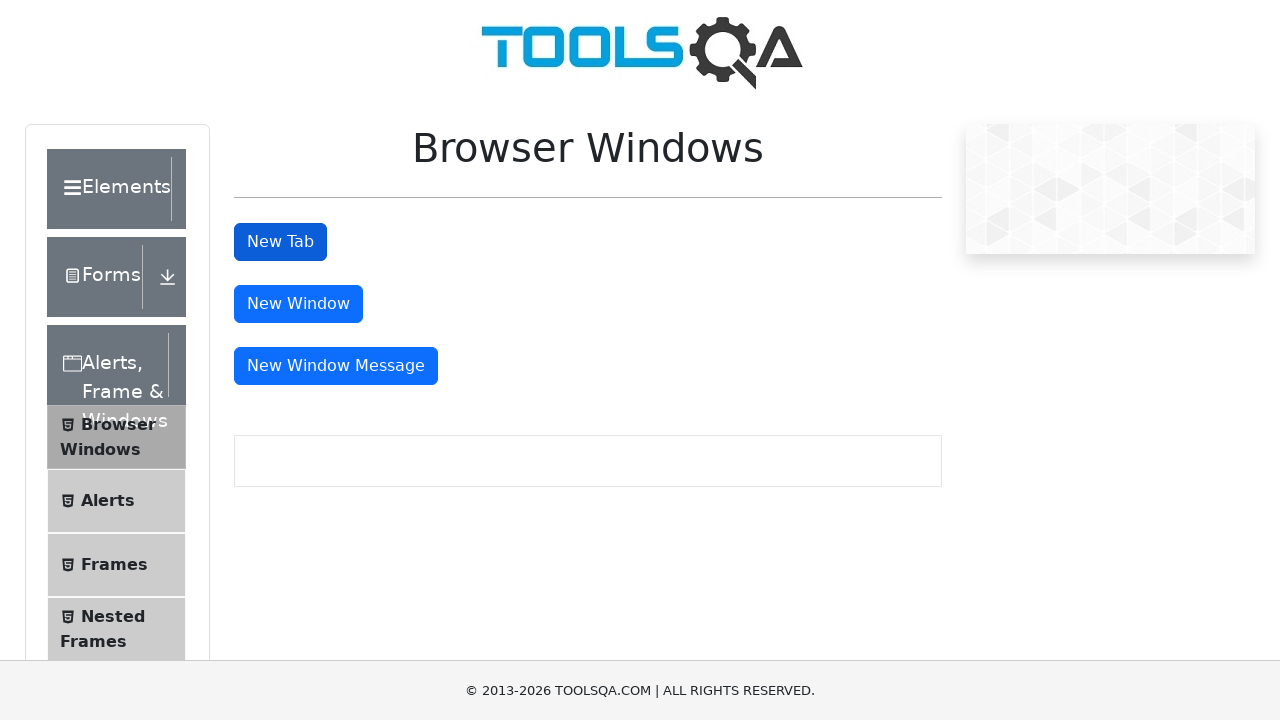

Closed the new tab
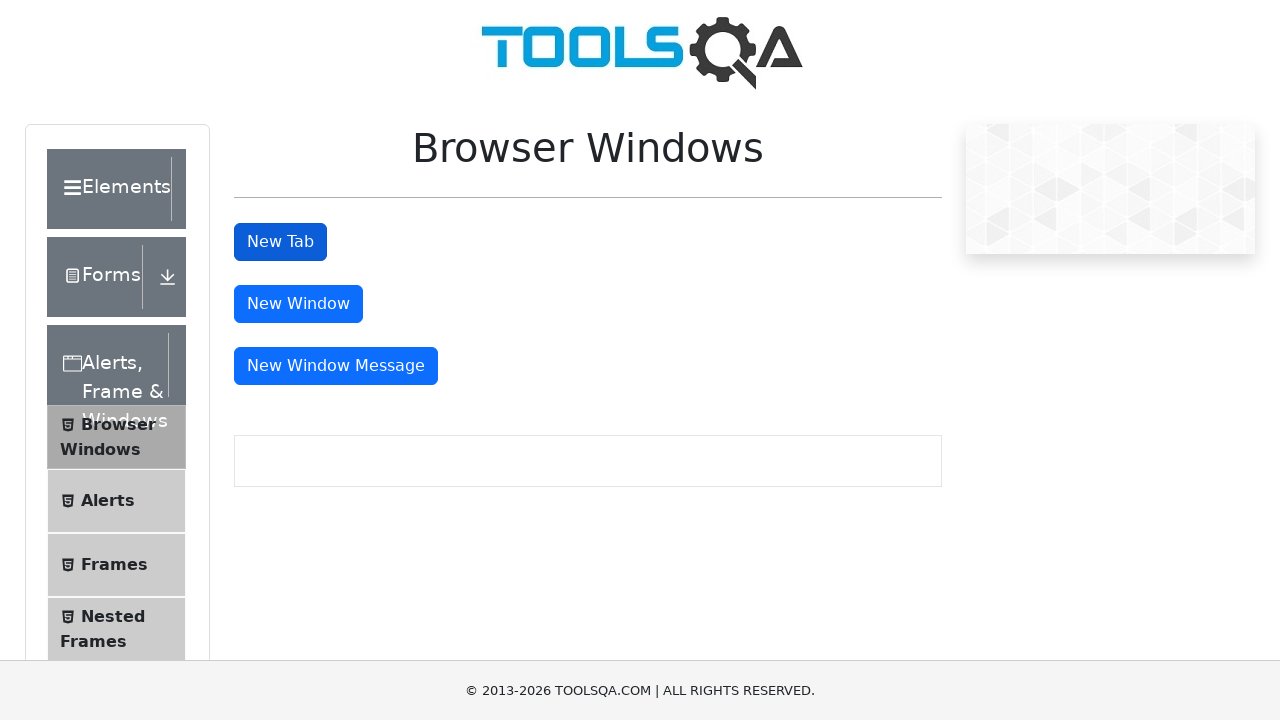

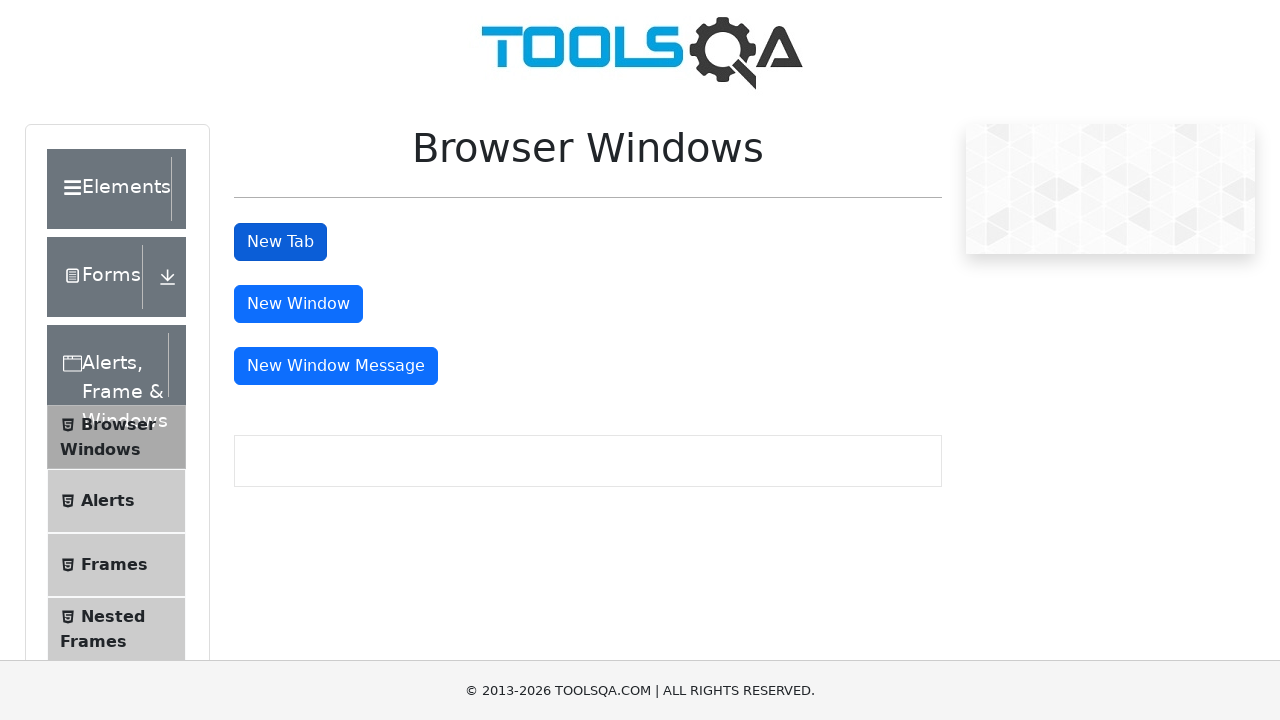